Tests various web element interactions including text verification, radio button selection, checkbox handling, and form input on a practice page

Starting URL: https://syntaxprojects.com/selenium_commands_selector-homework.php

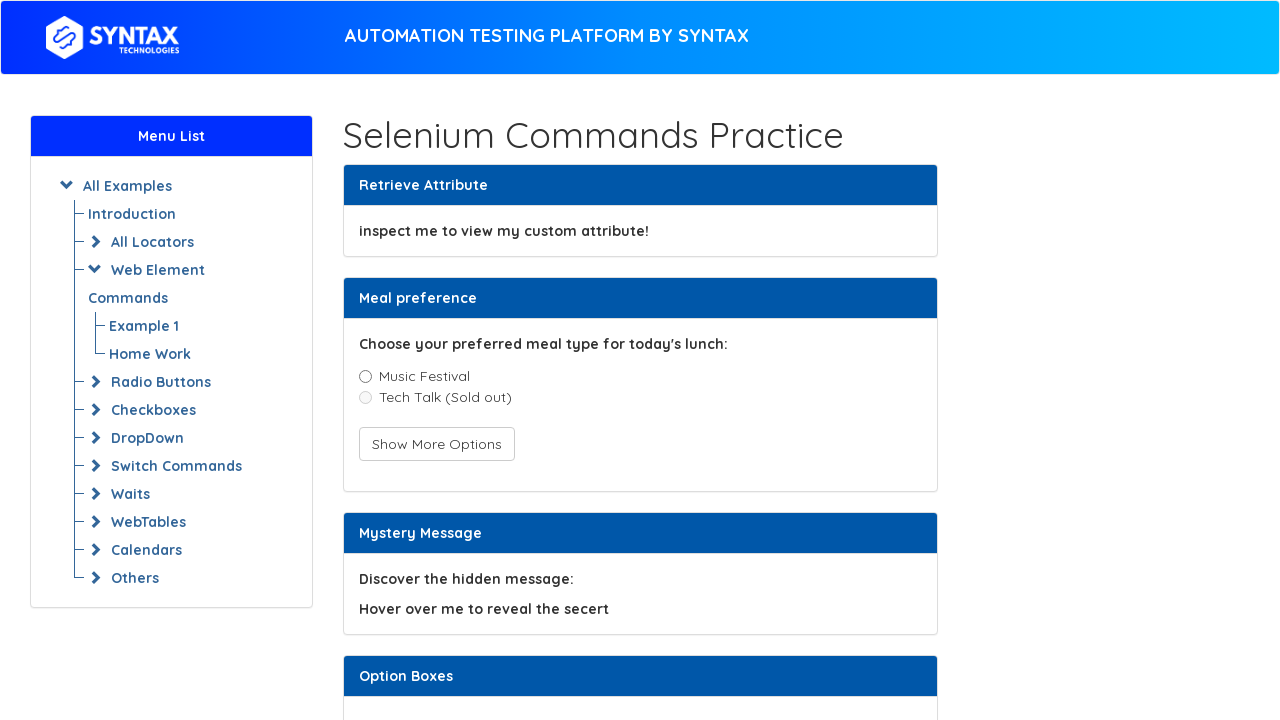

Located inspect element div with id 'textattr'
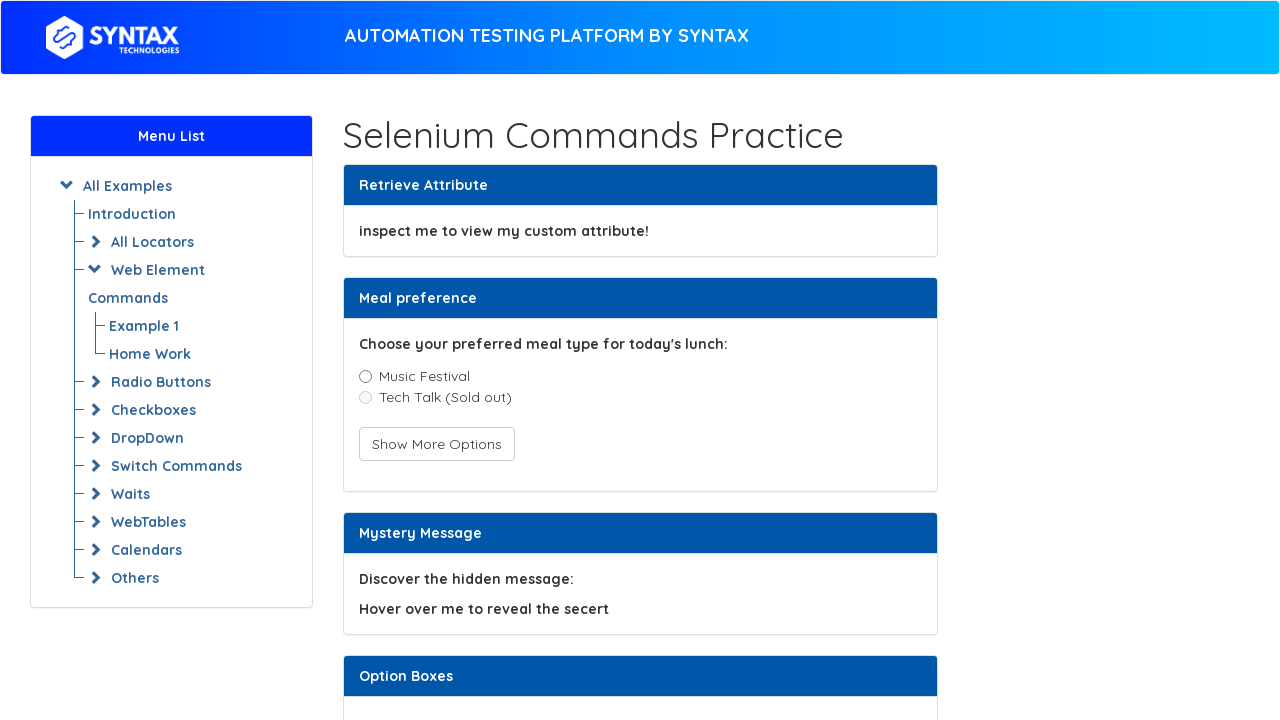

Retrieved text content from inspect element
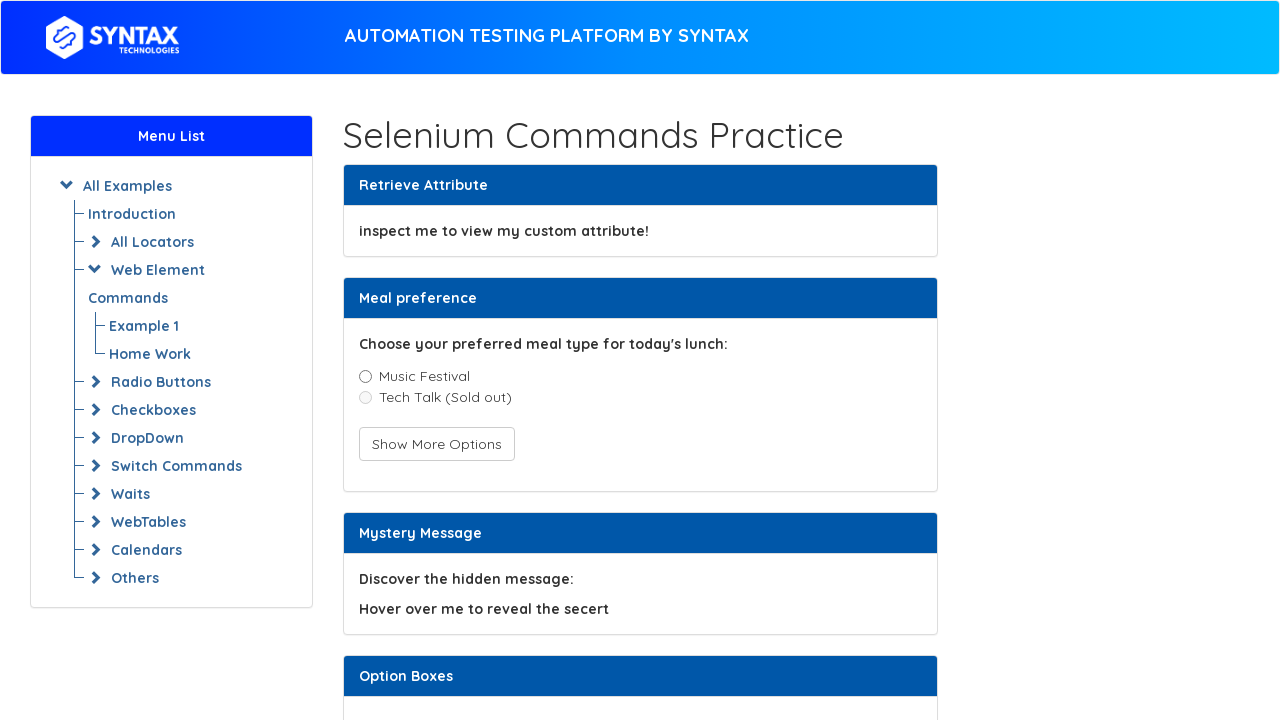

Text content did not match expected value
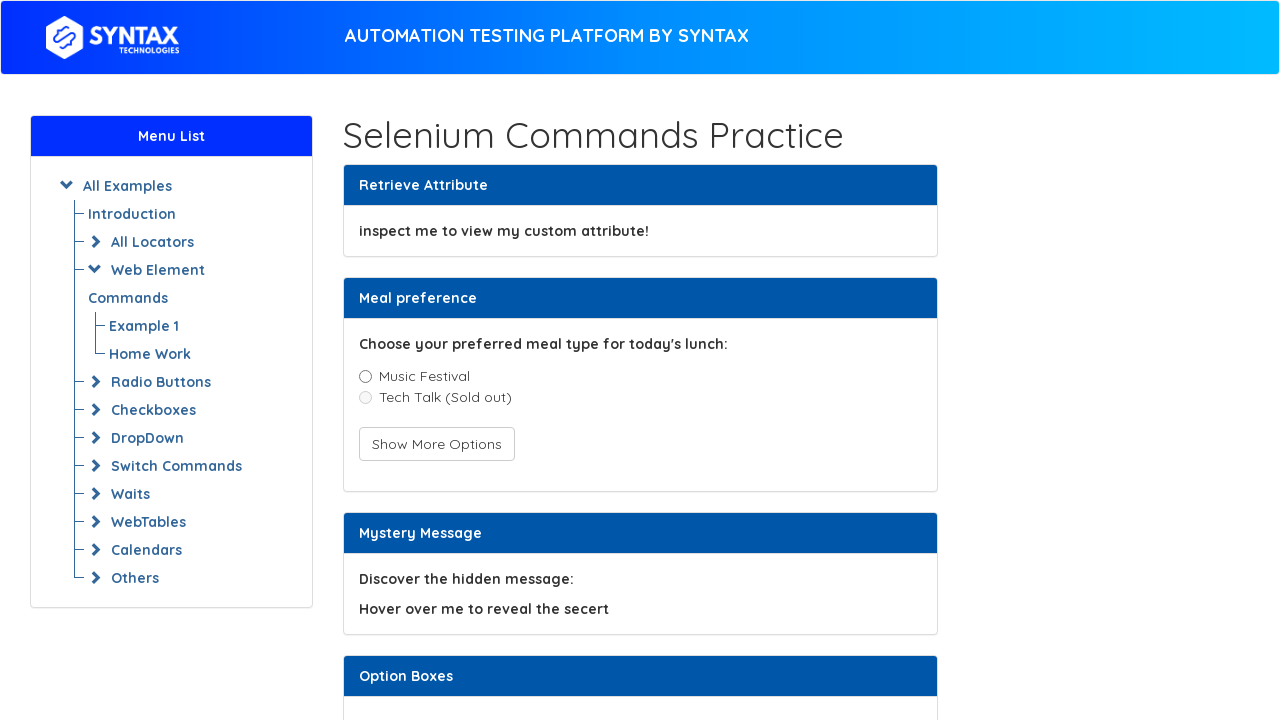

Located music festival radio button
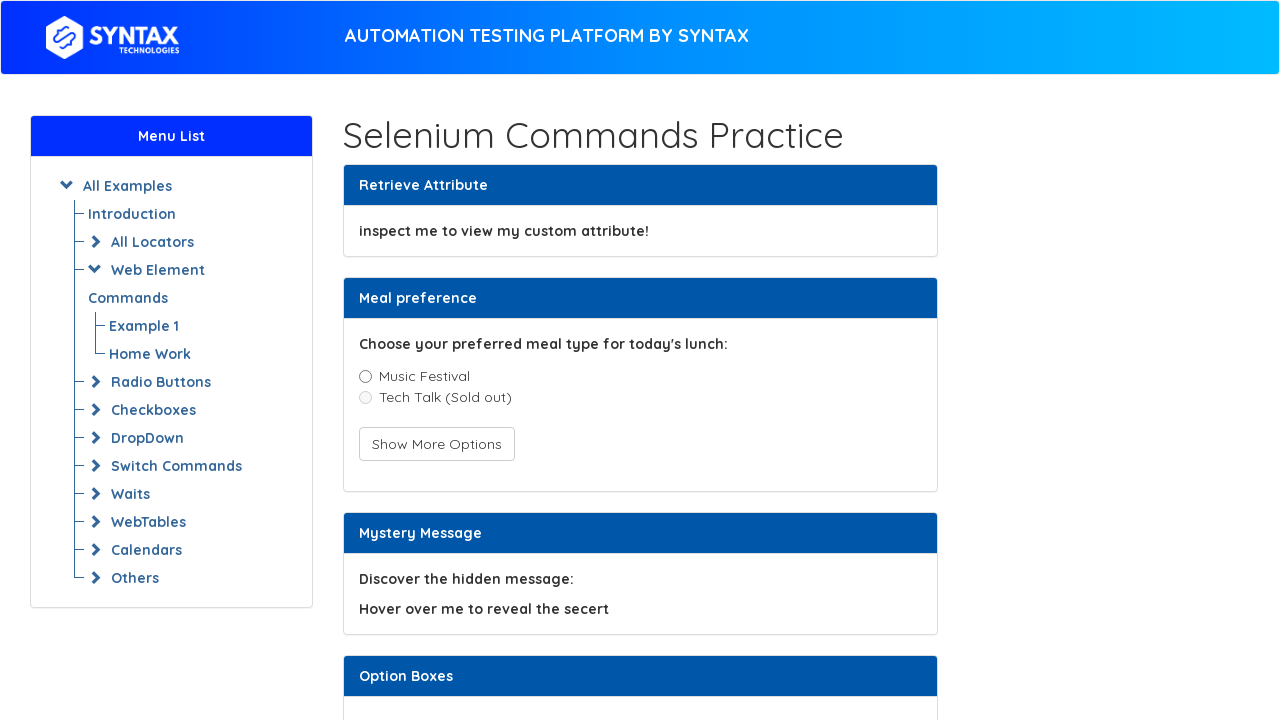

Music festival radio button is enabled and clicked at (365, 376) on xpath=//input[@value='music_festival']
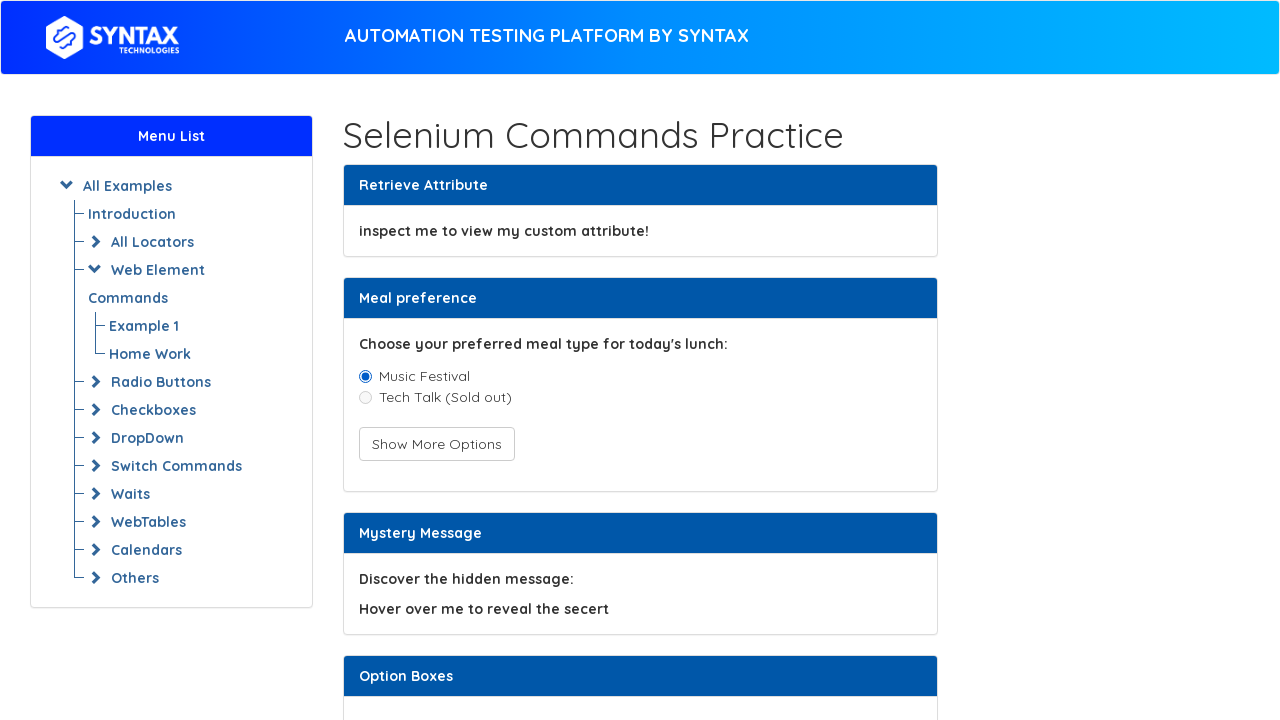

Located tech talk radio button
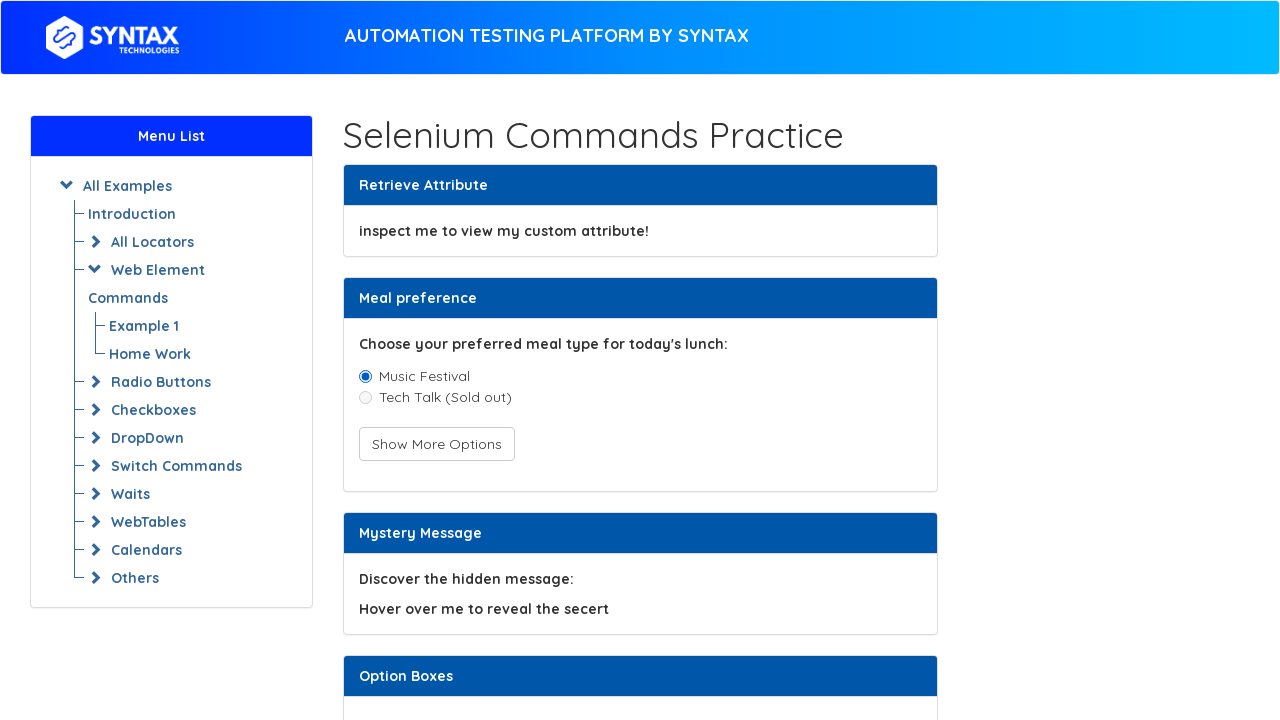

Tech talk radio button is visible
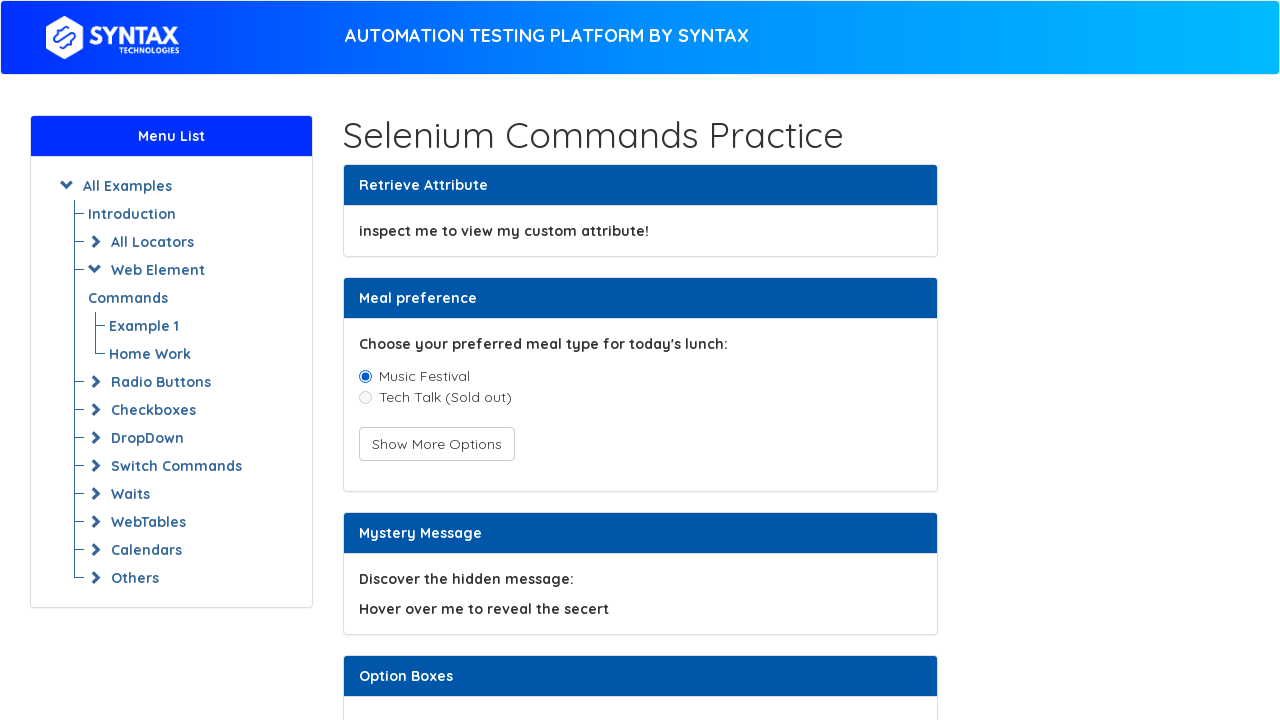

Clicked 'Show More' button to display additional options at (436, 444) on xpath=//button[@class='btn btn-default']
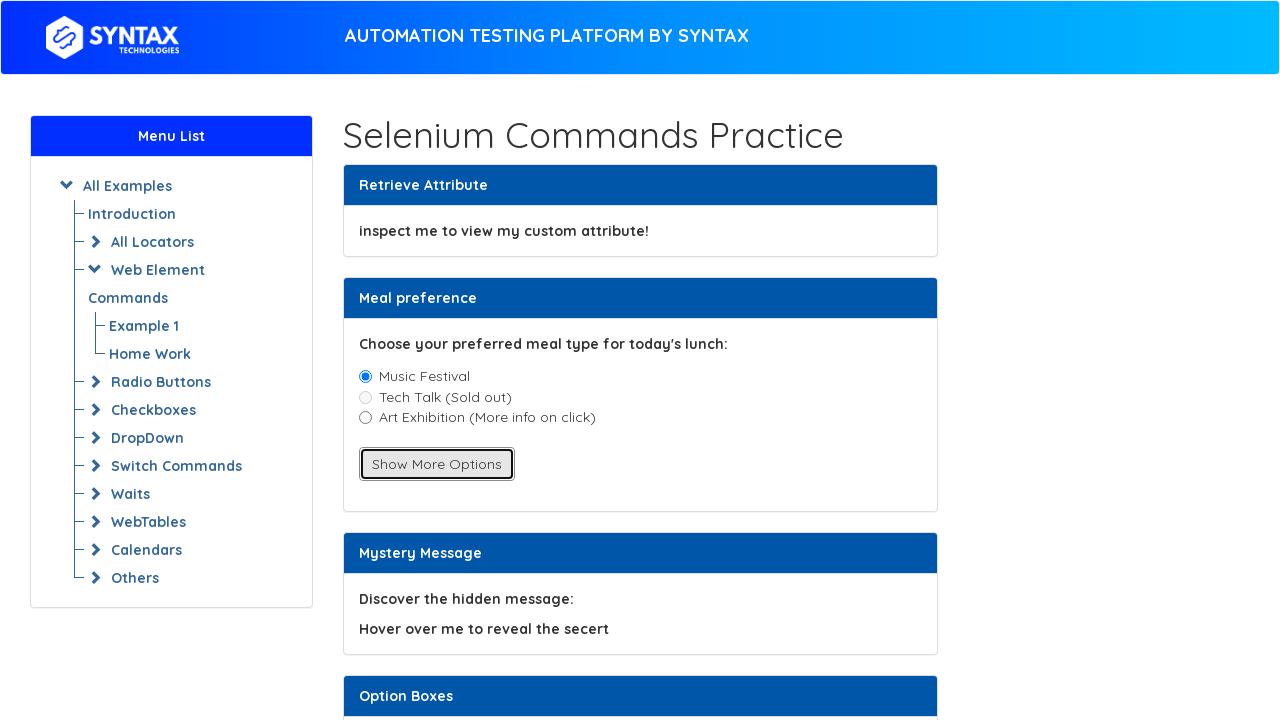

Located hidden art radio label
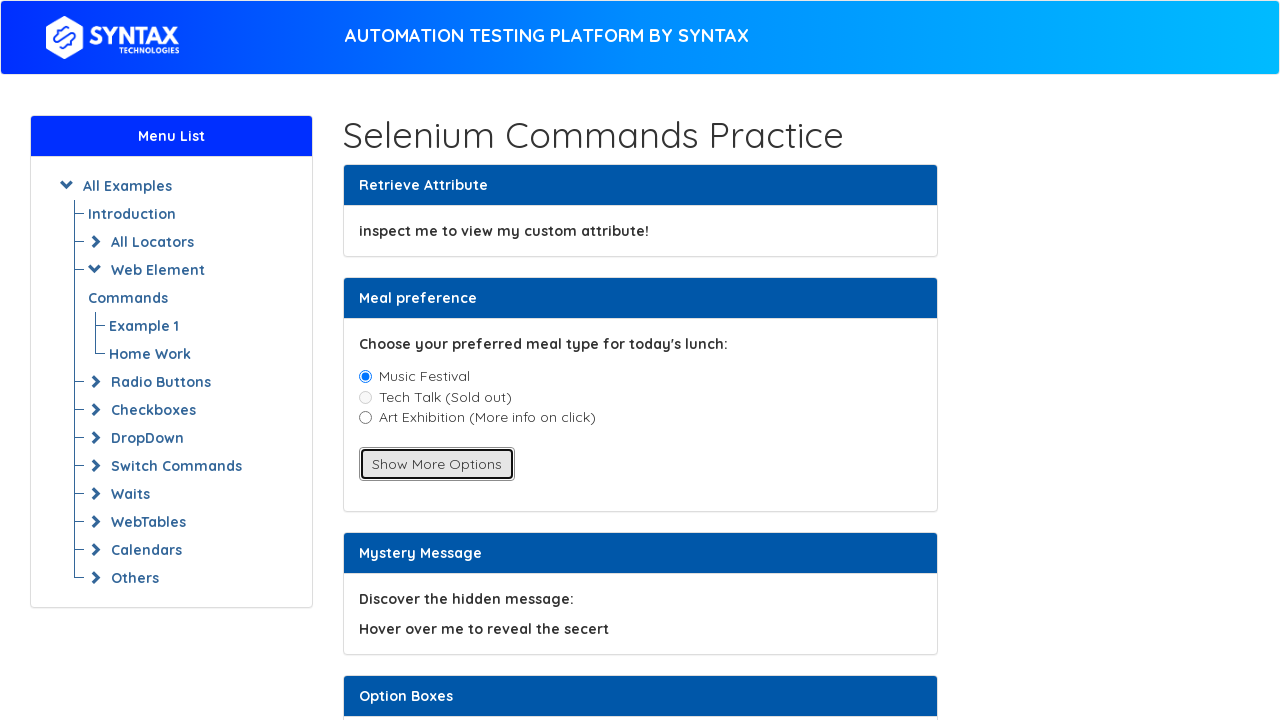

Art radio label is visible and clicked at (640, 417) on xpath=//label[@id='hiddenRadioLabel']
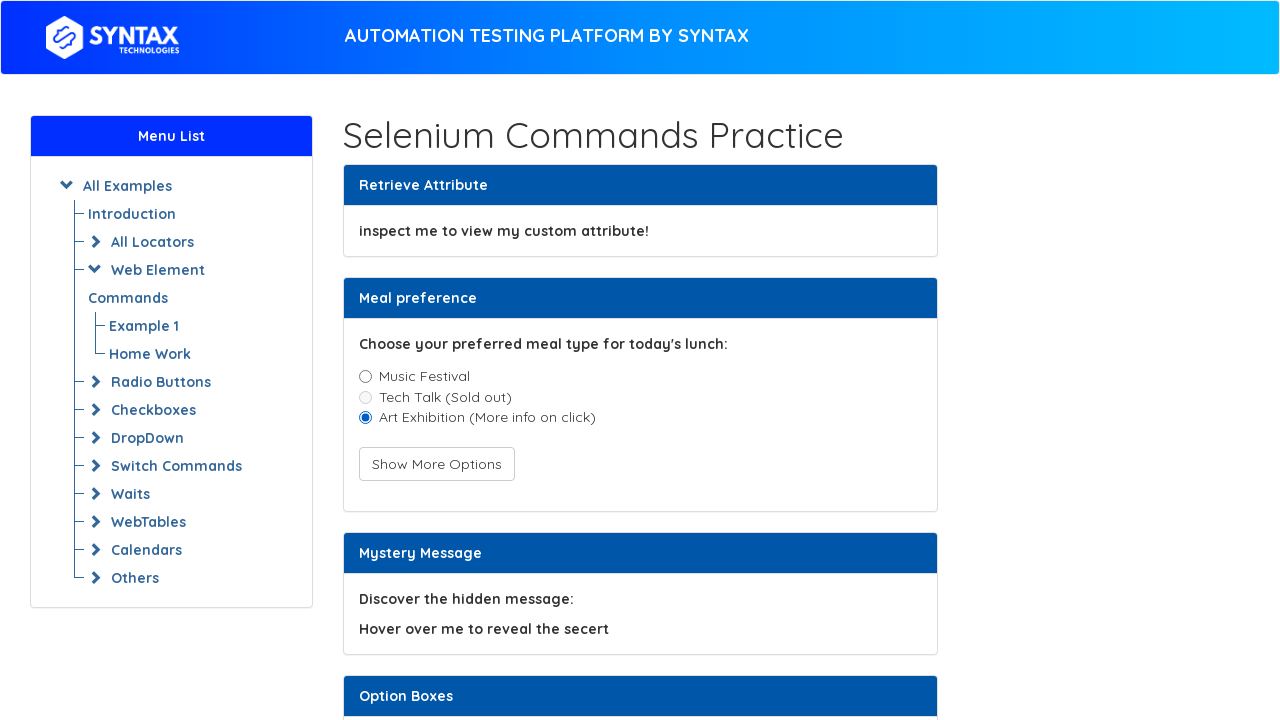

Located hidden message div element
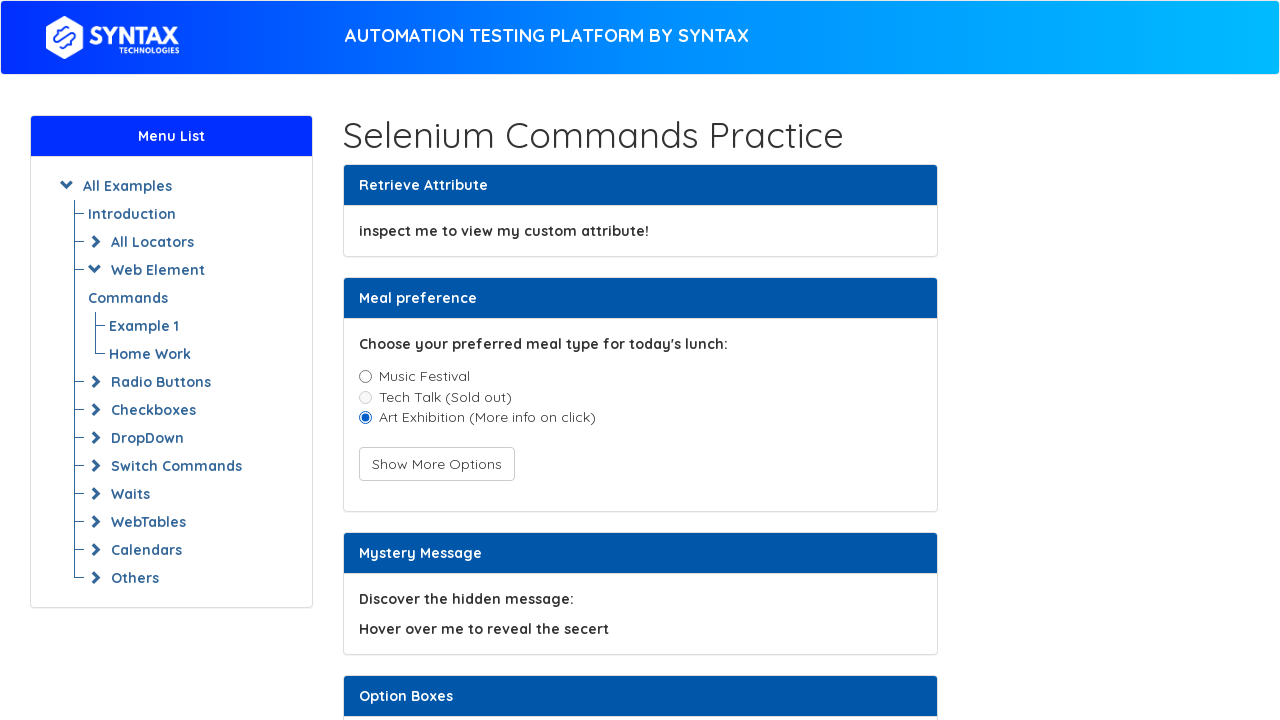

Retrieved title attribute from hidden message element
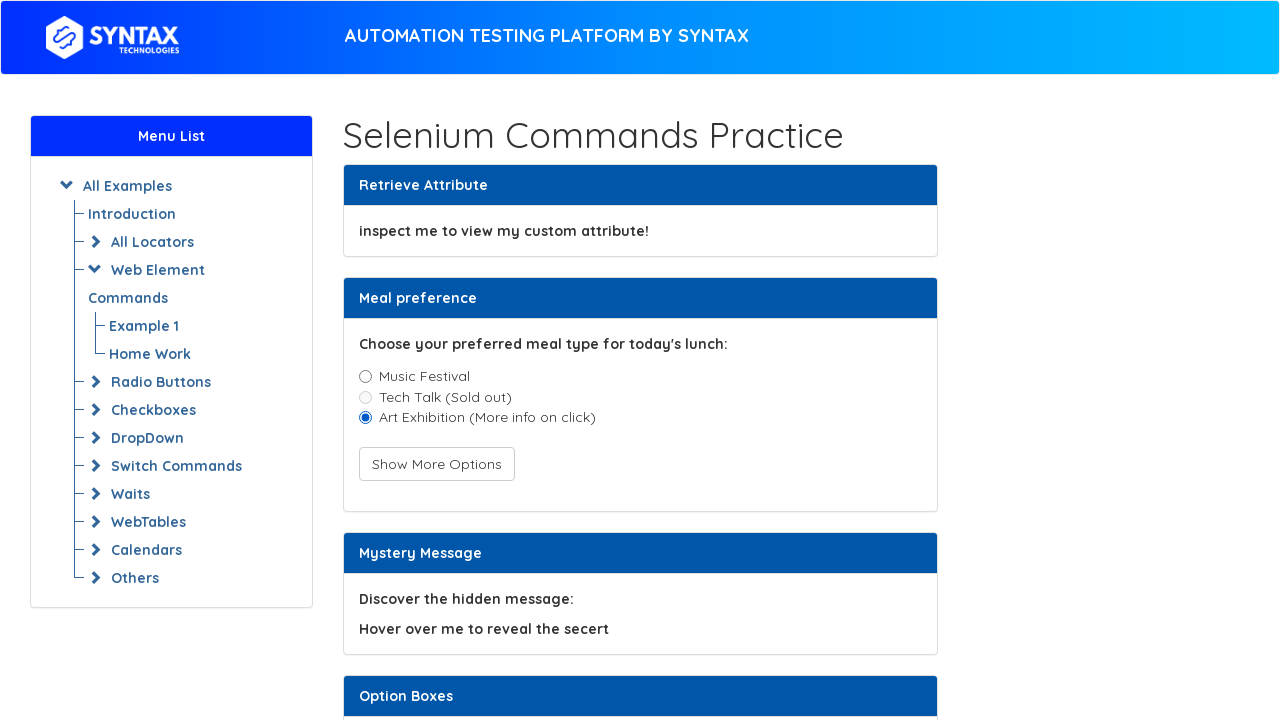

Printed title attribute: Hover over me to reveal the secert
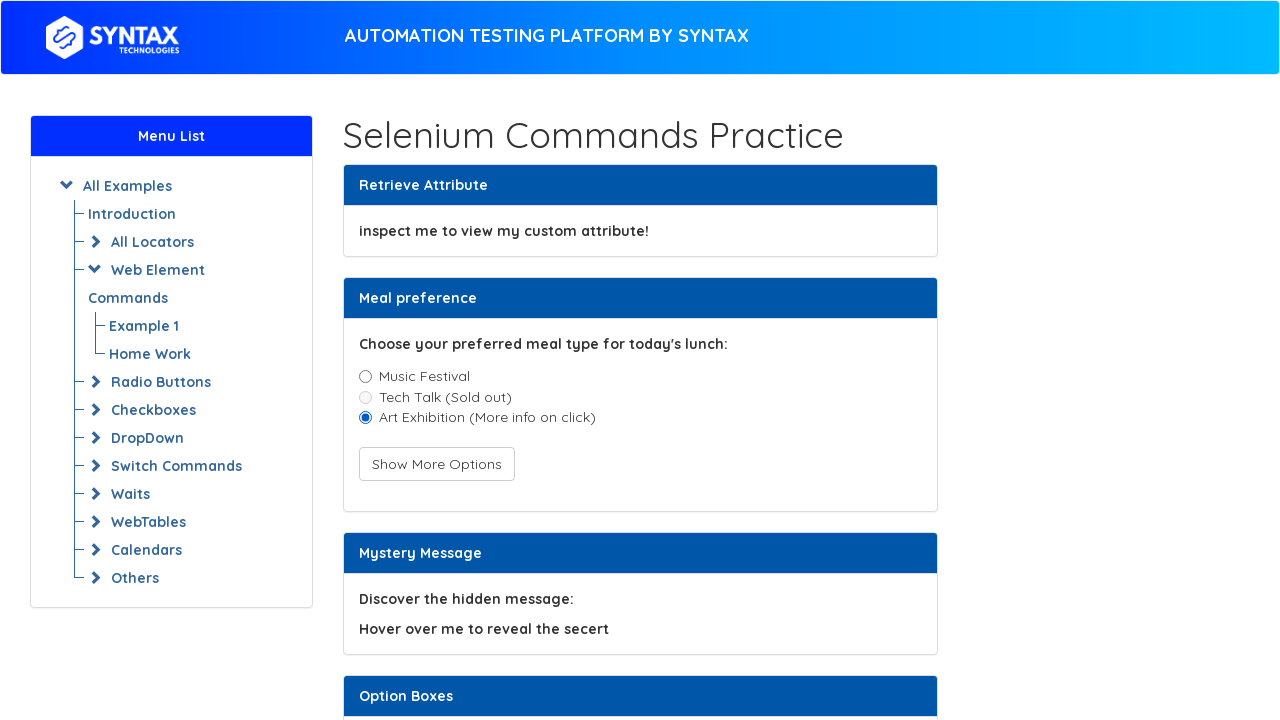

Located first checkbox element
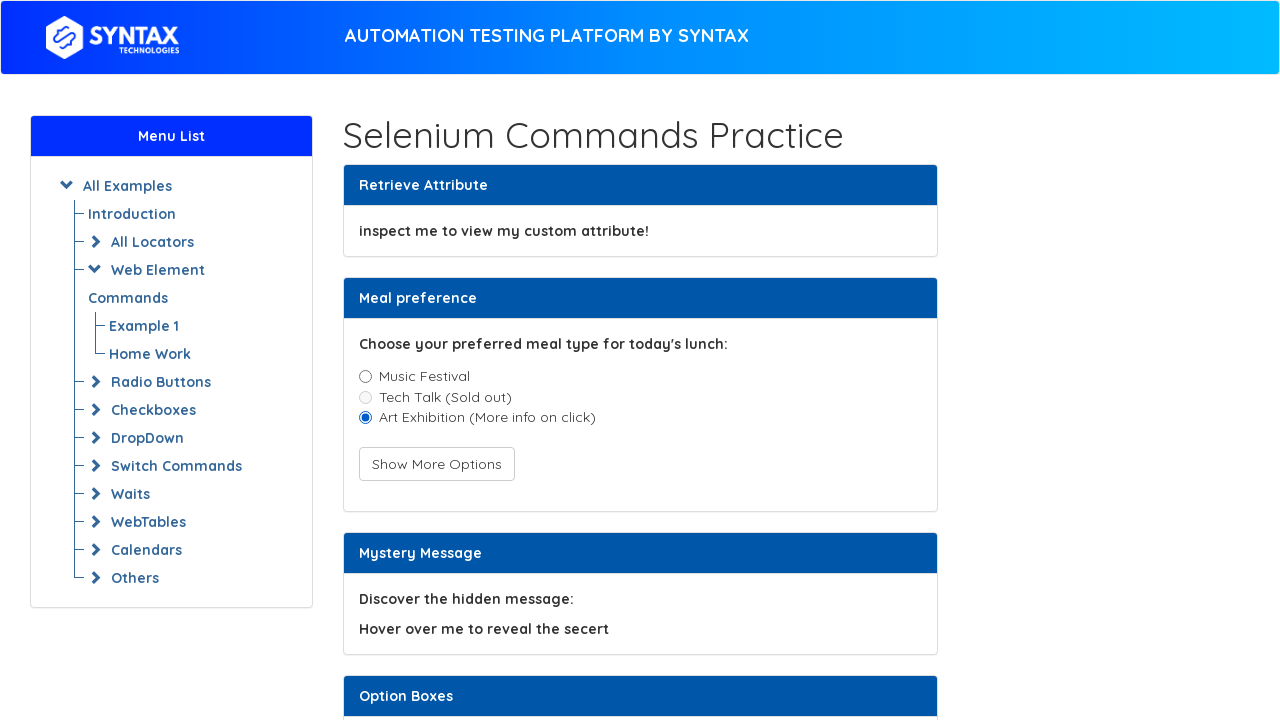

First checkbox is enabled and clicked at (365, 361) on xpath=//input[@name='CheckboxFirst']
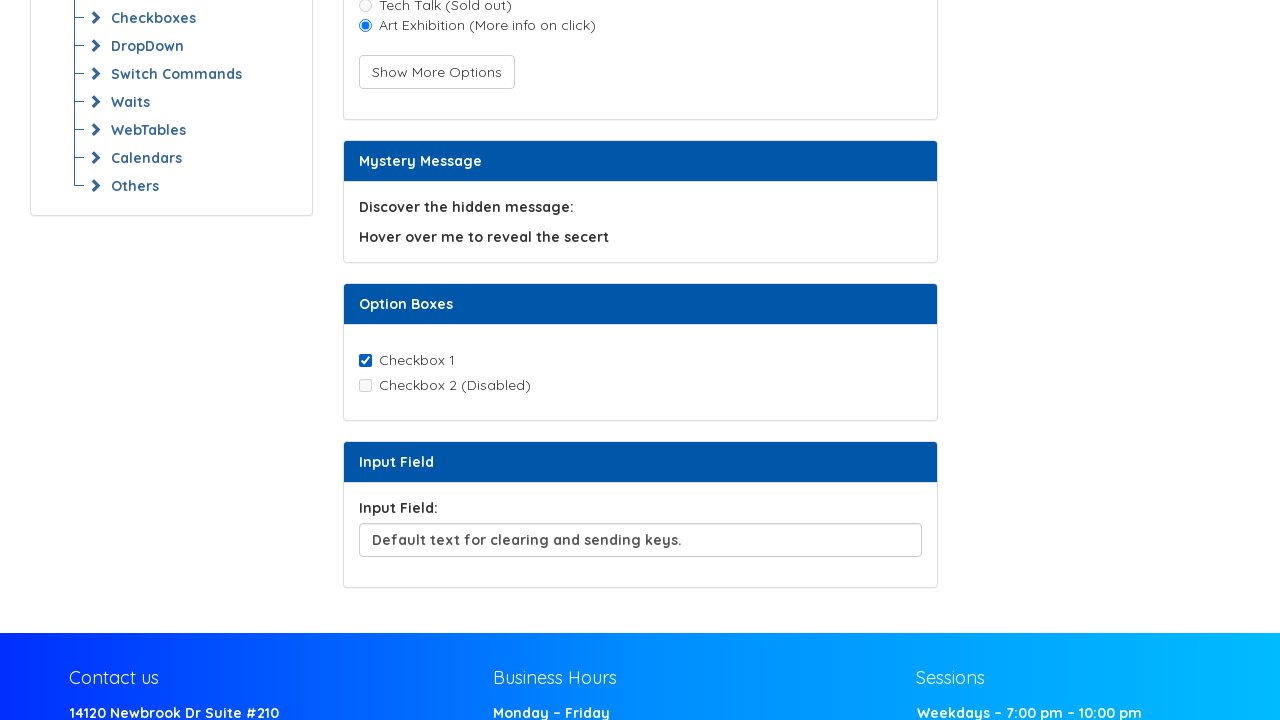

Located second disabled checkbox element
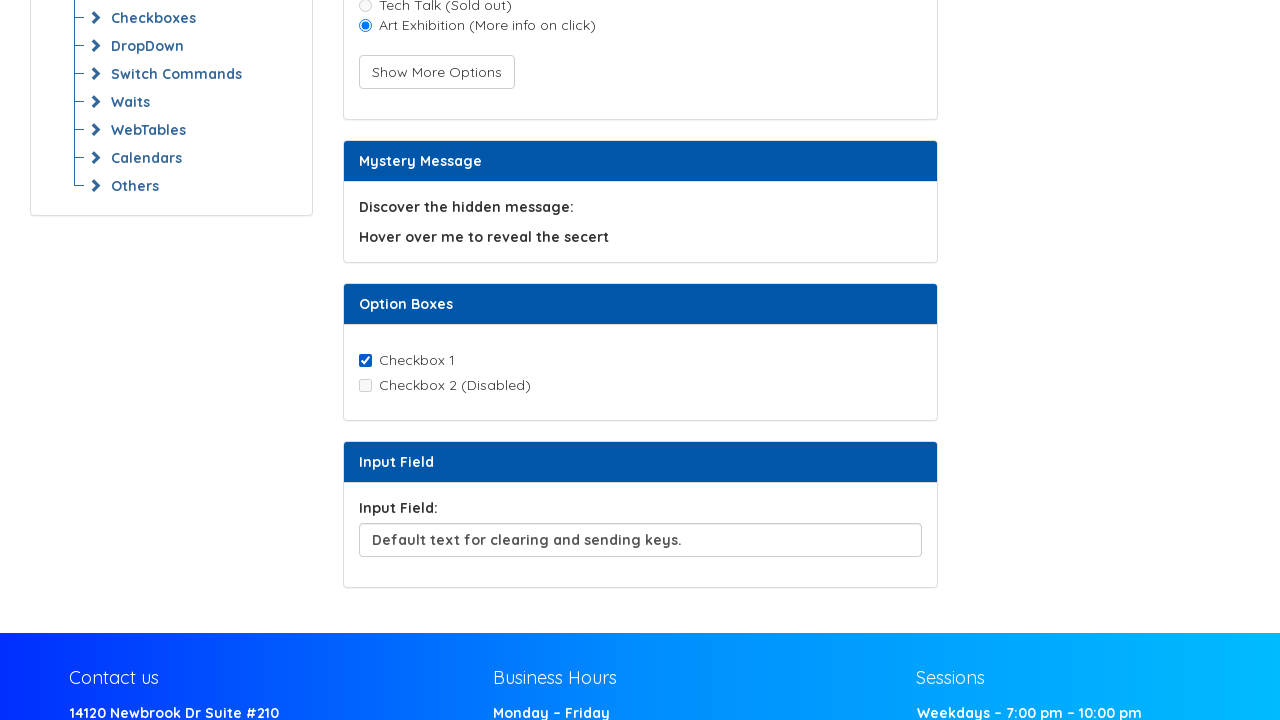

Verified that second checkbox is disabled
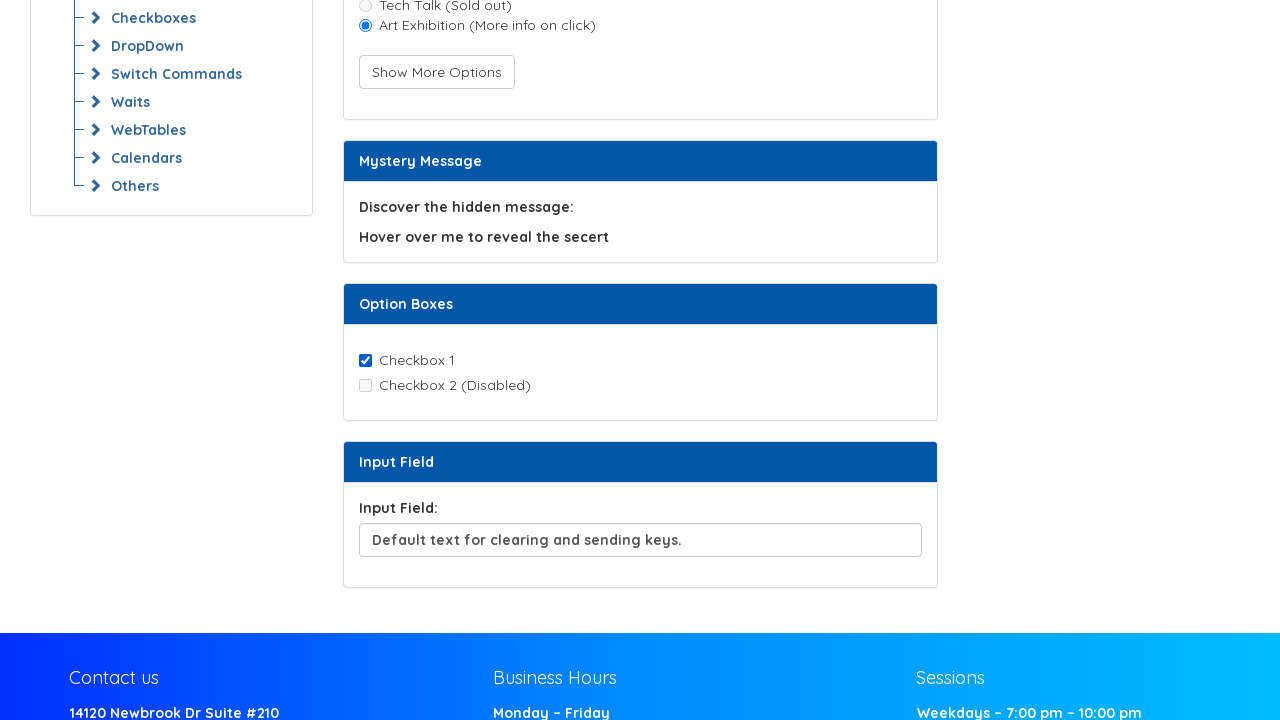

Located input field element
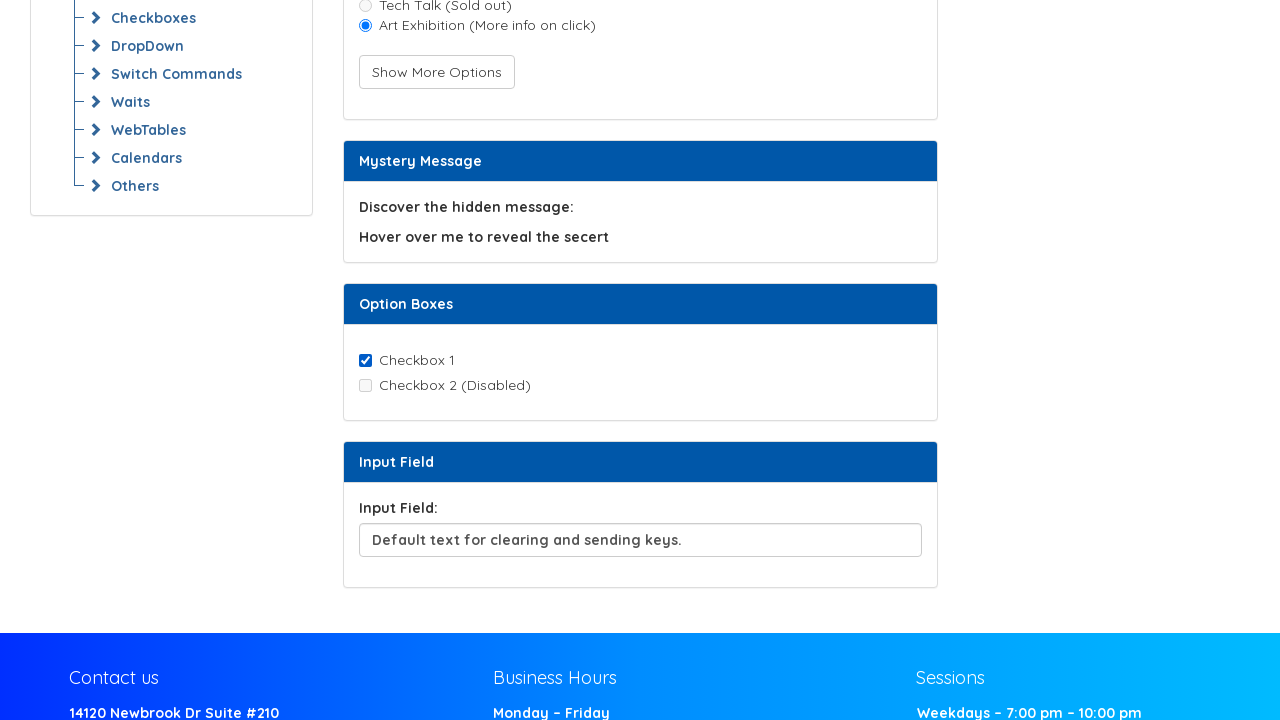

Cleared input field on xpath=//input[@id='inputField']
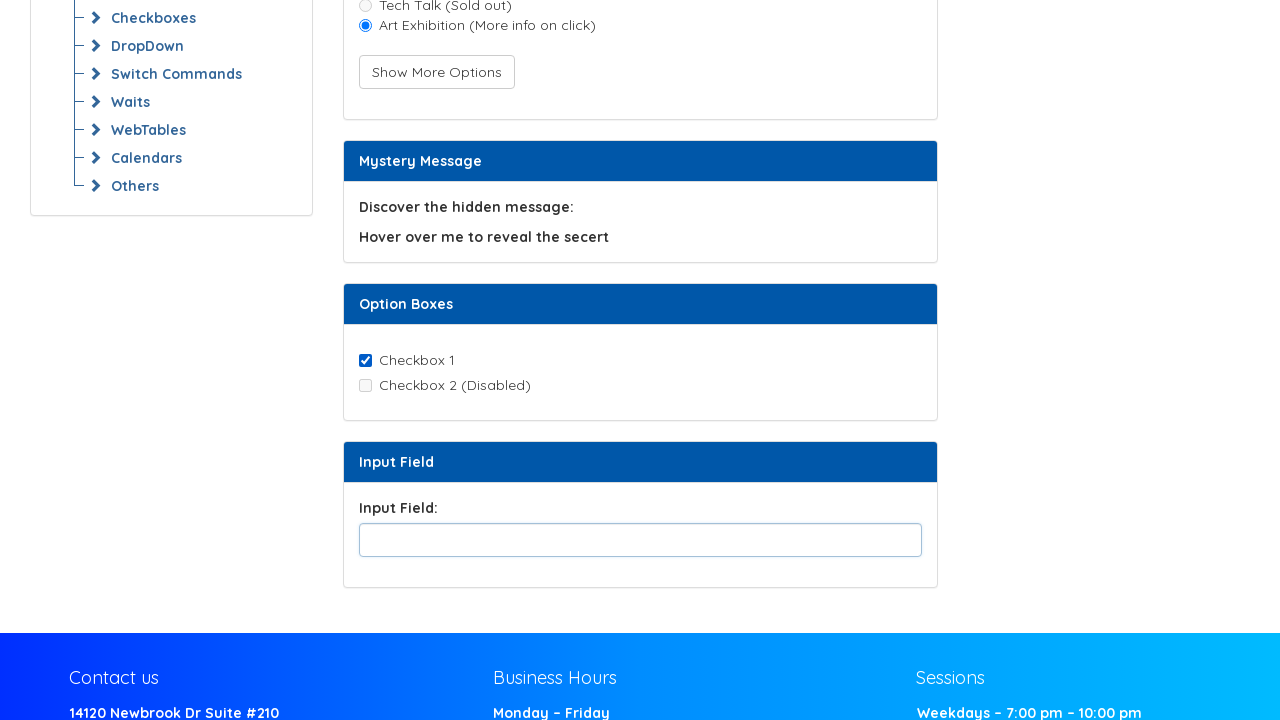

Waited 2000ms for input field to be ready
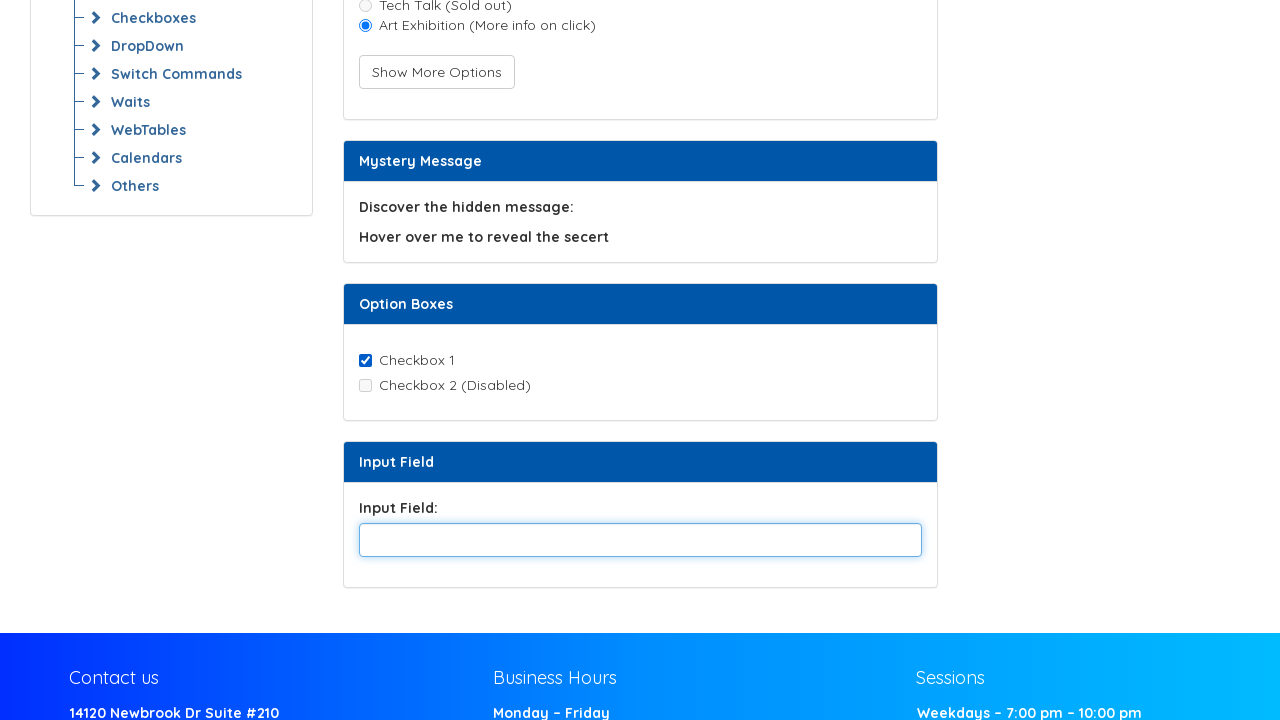

Filled input field with custom text 'here is the custom text entered' on xpath=//input[@id='inputField']
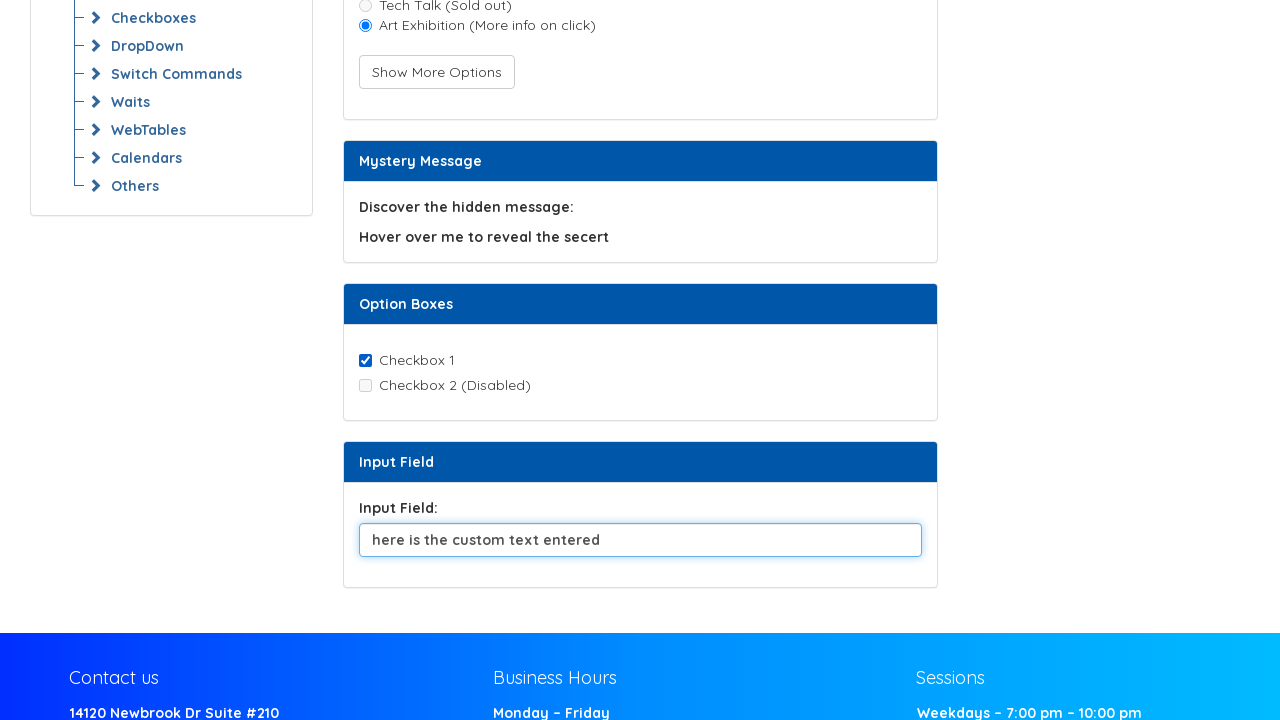

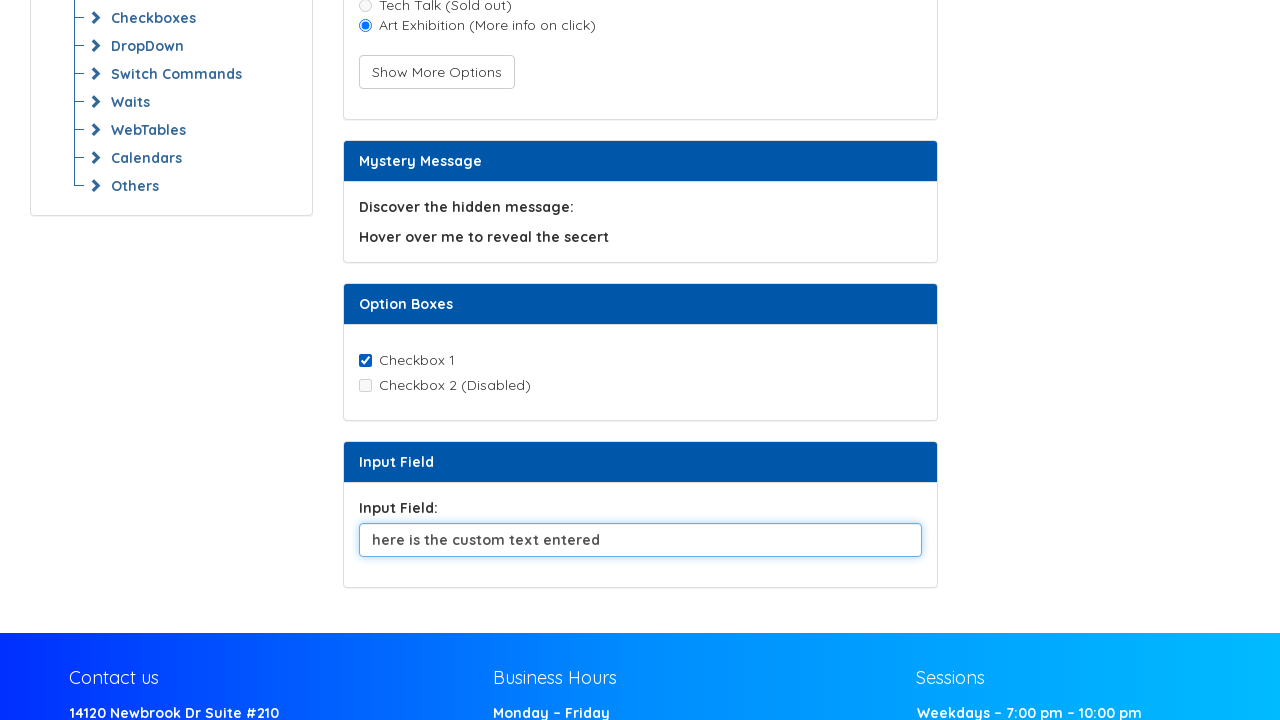